Tests the download link by clicking it and verifying a new tab opens.

Starting URL: https://selectorshub.com/xpath-practice-page/

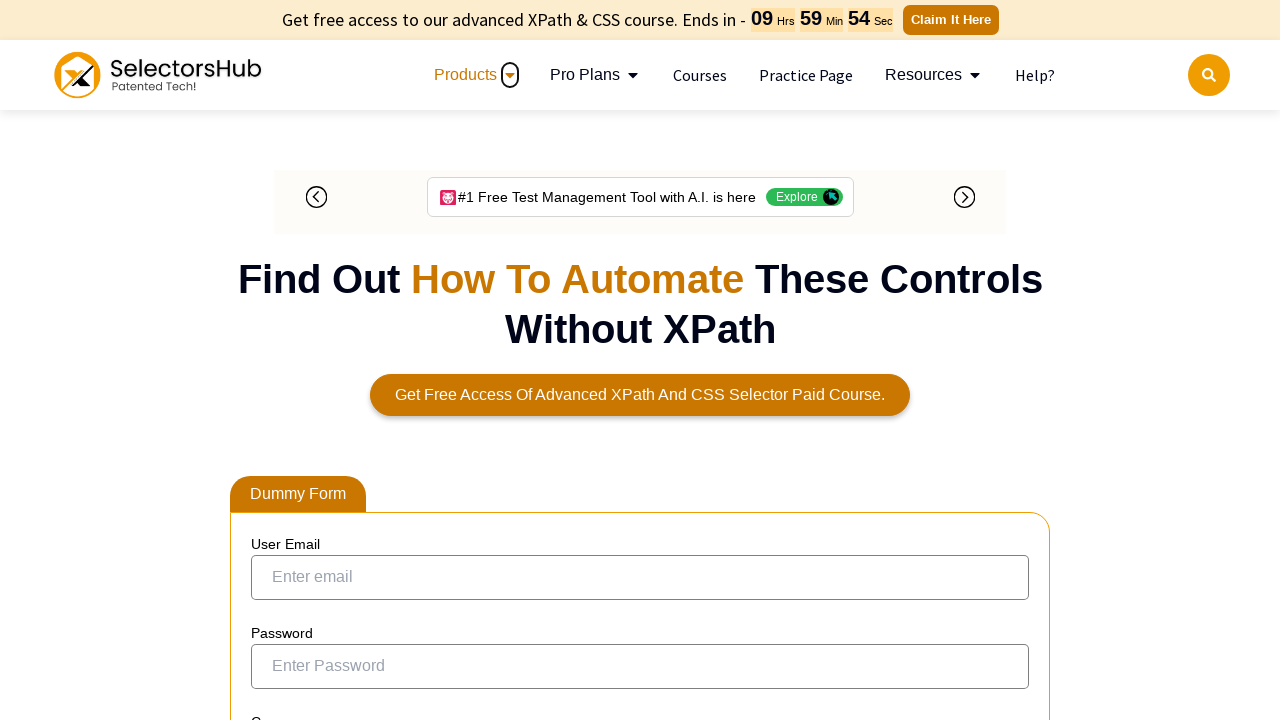

Clicked download link and new tab opened at (791, 361) on a:has-text('DownLoad Link')
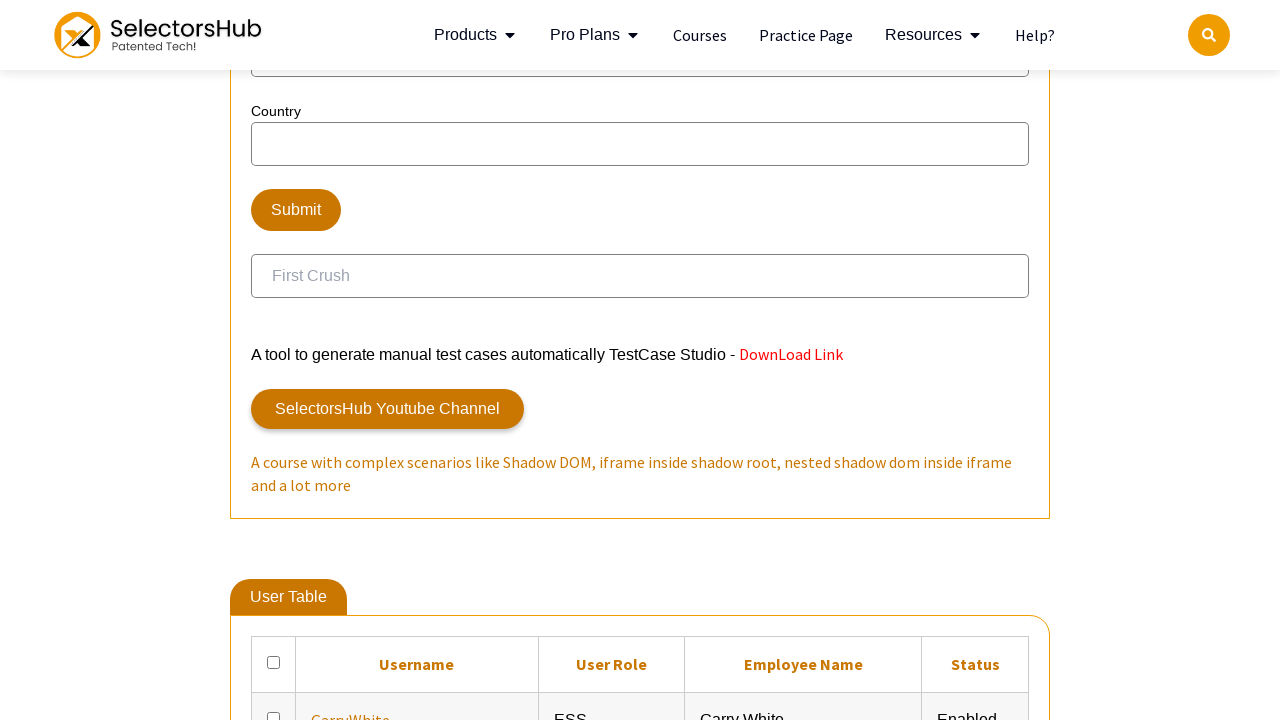

Retrieved new page object from context
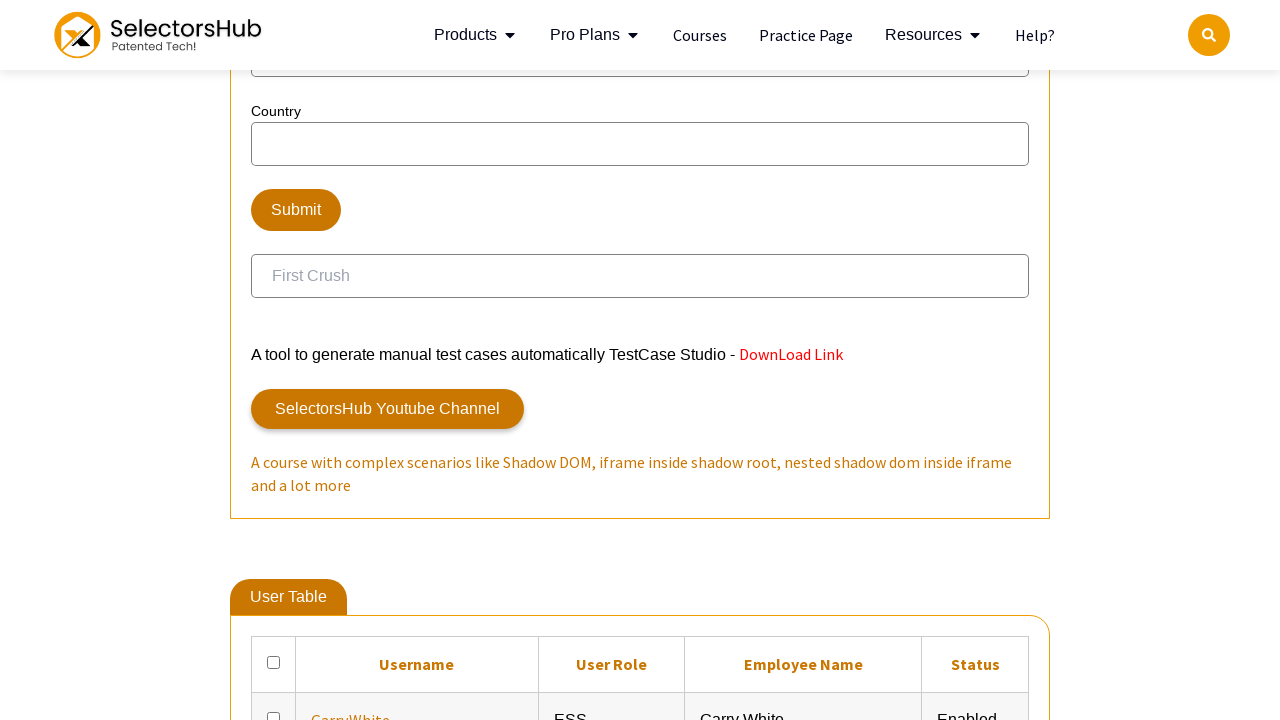

New page DOM content loaded
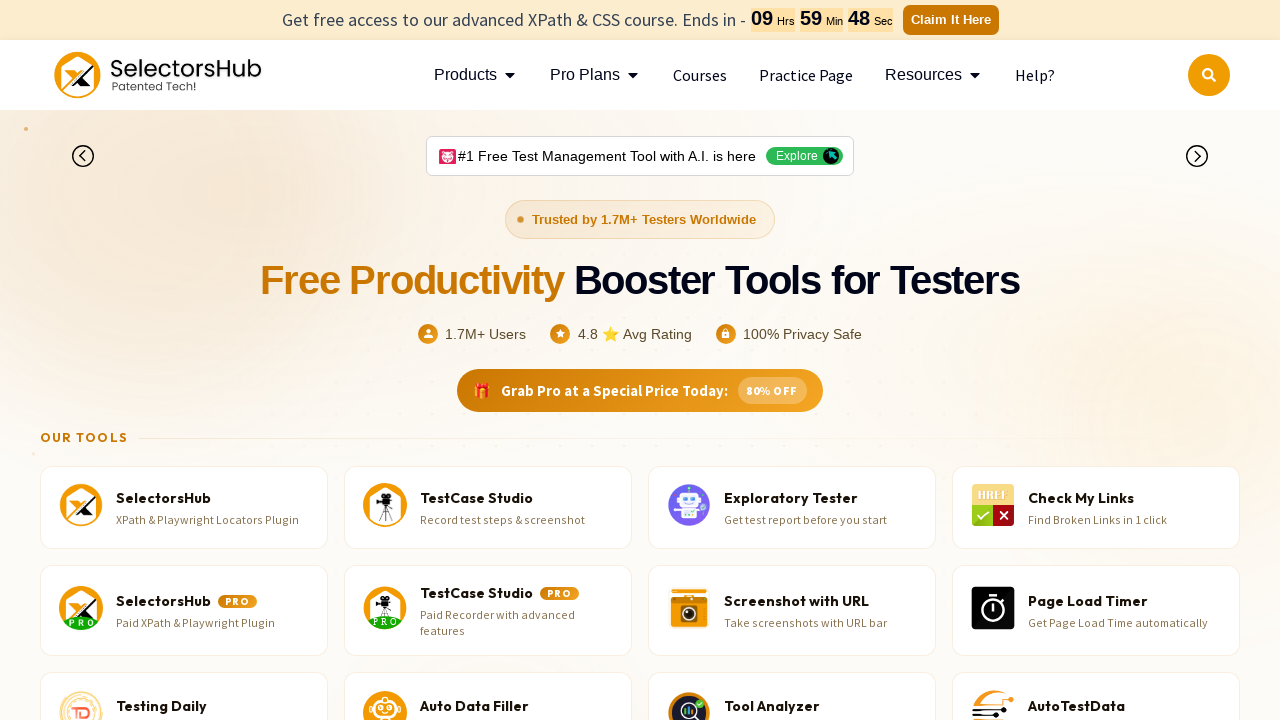

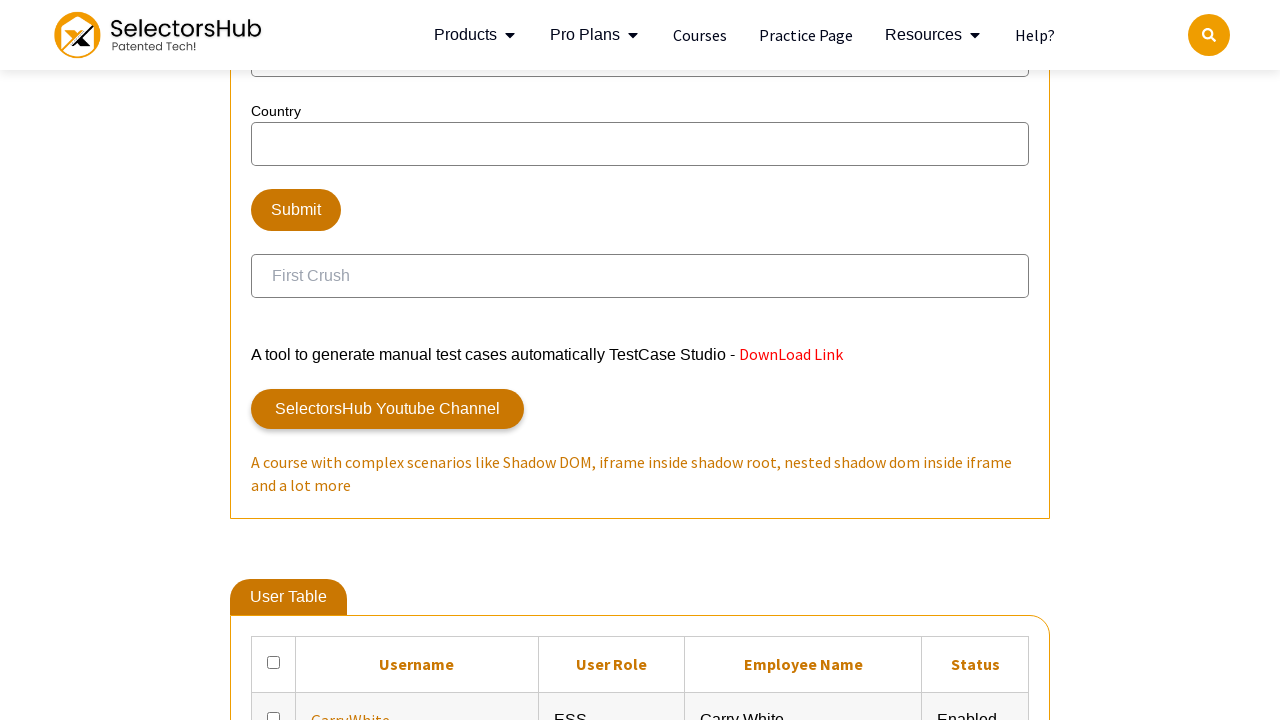